Tests dynamic loading functionality by clicking a Start button and waiting for a "Hello World!" message to become visible

Starting URL: https://the-internet.herokuapp.com/dynamic_loading/1

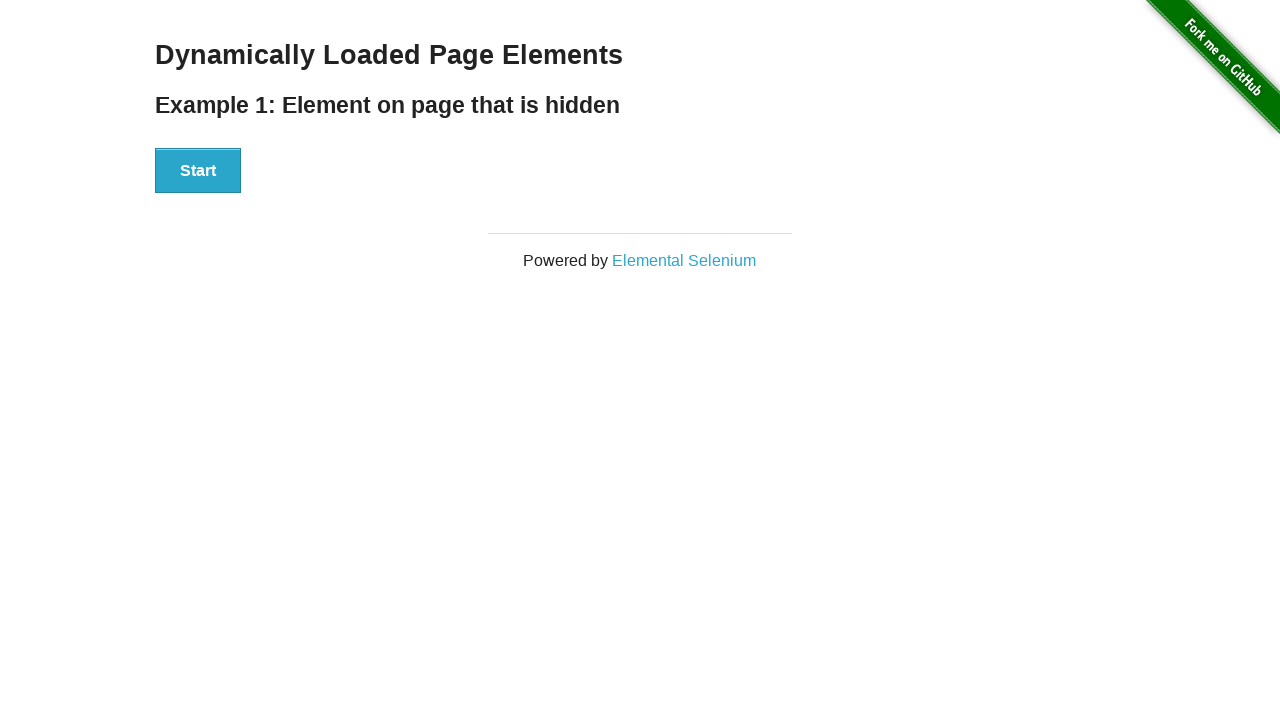

Clicked the Start button to trigger dynamic loading at (198, 171) on xpath=//button[text()='Start']
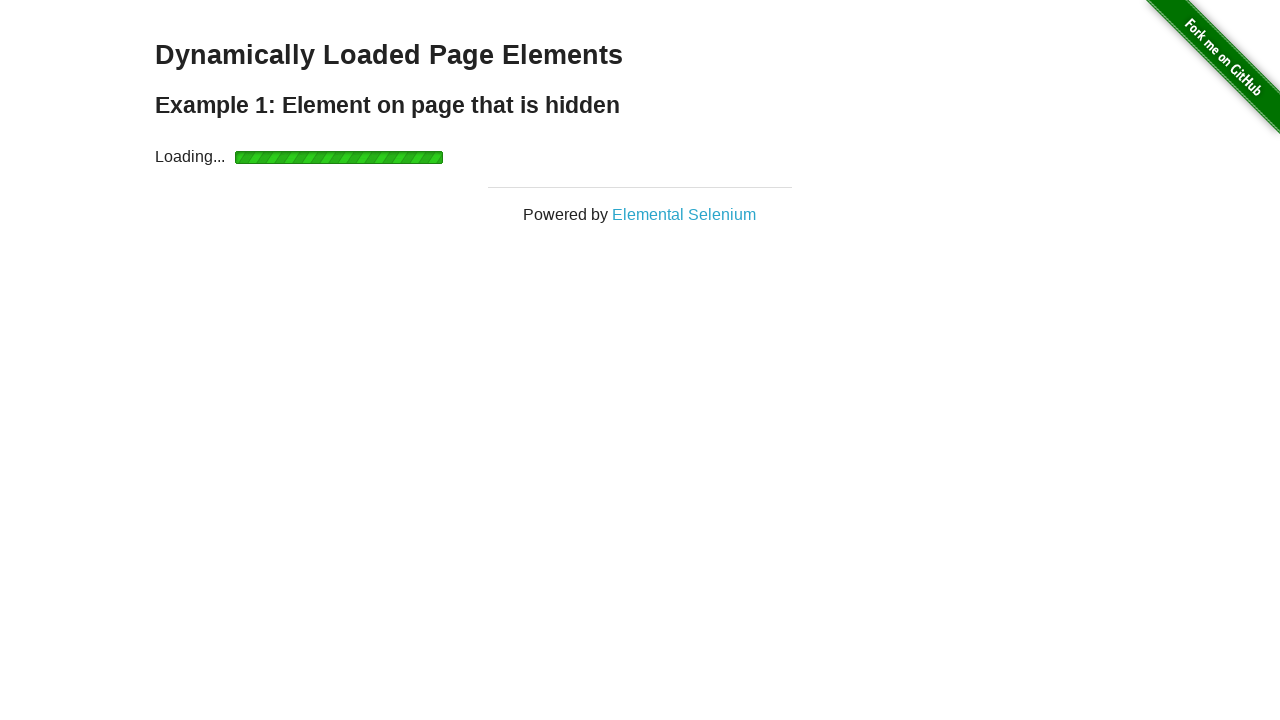

Waited for and verified 'Hello World!' message became visible
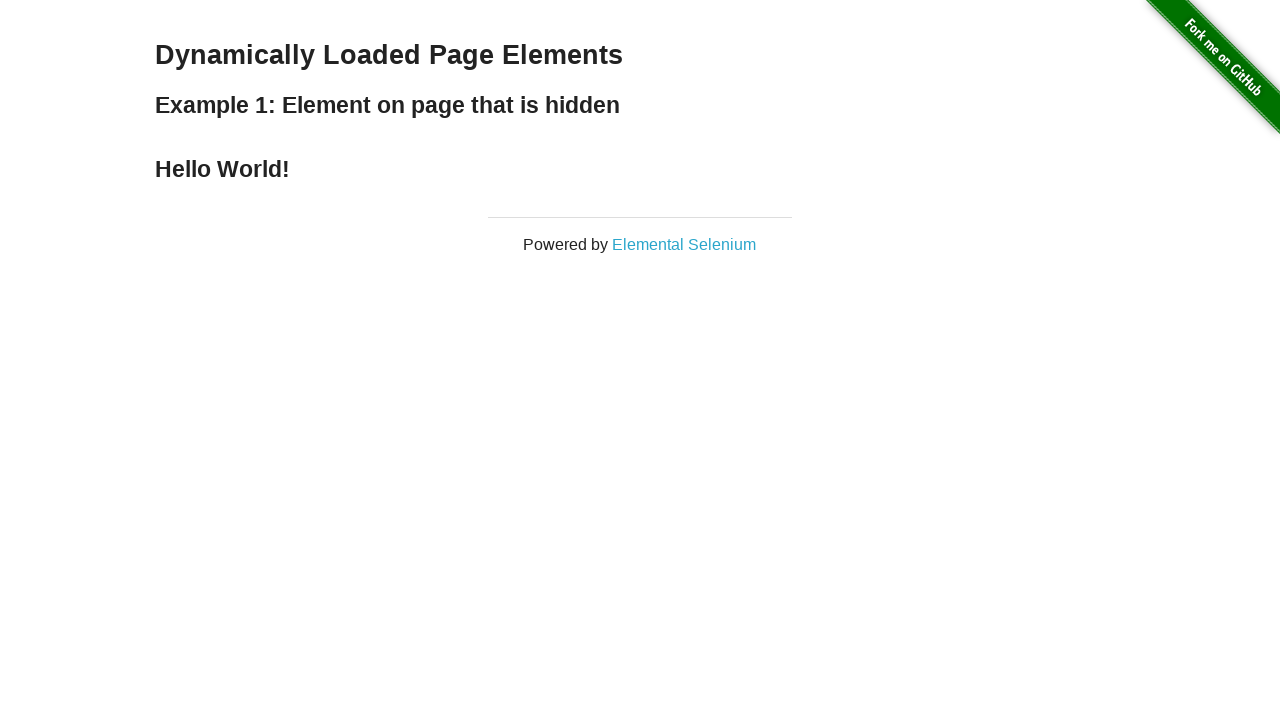

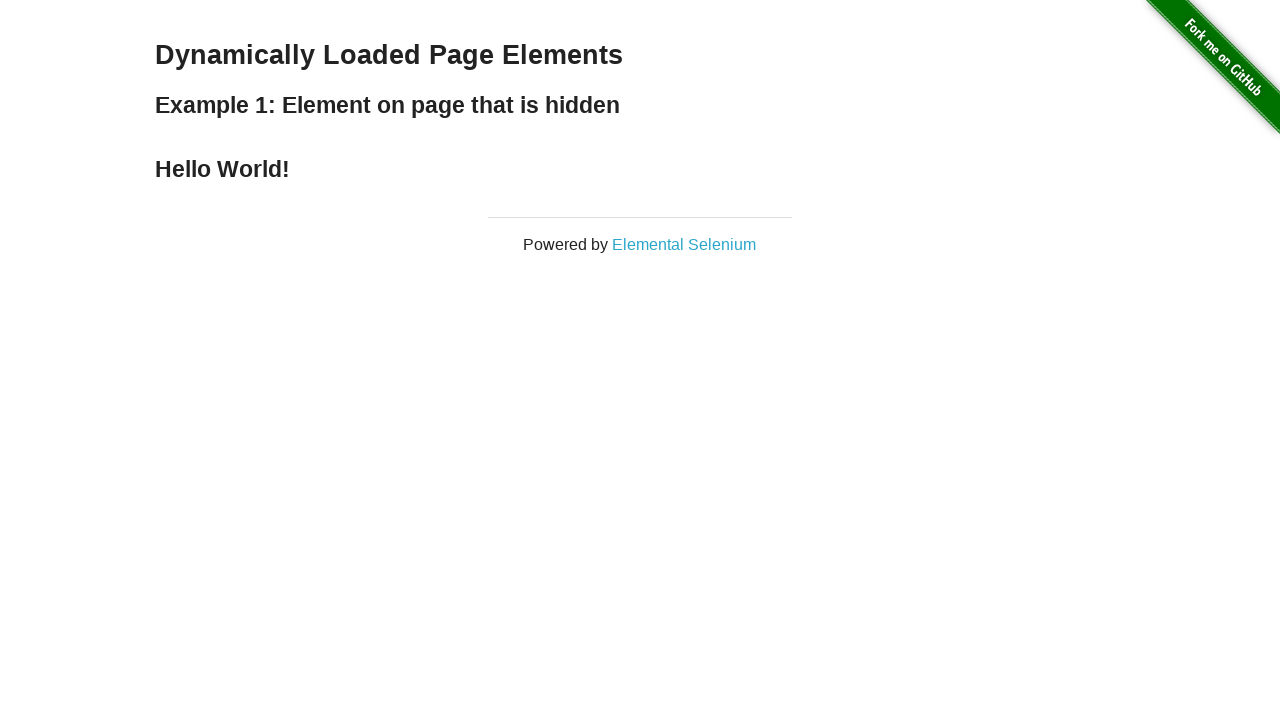